Tests browser window resizing functionality by getting the current window size, setting a new size, and verifying the change

Starting URL: https://www.lunduniversity.lu.se/

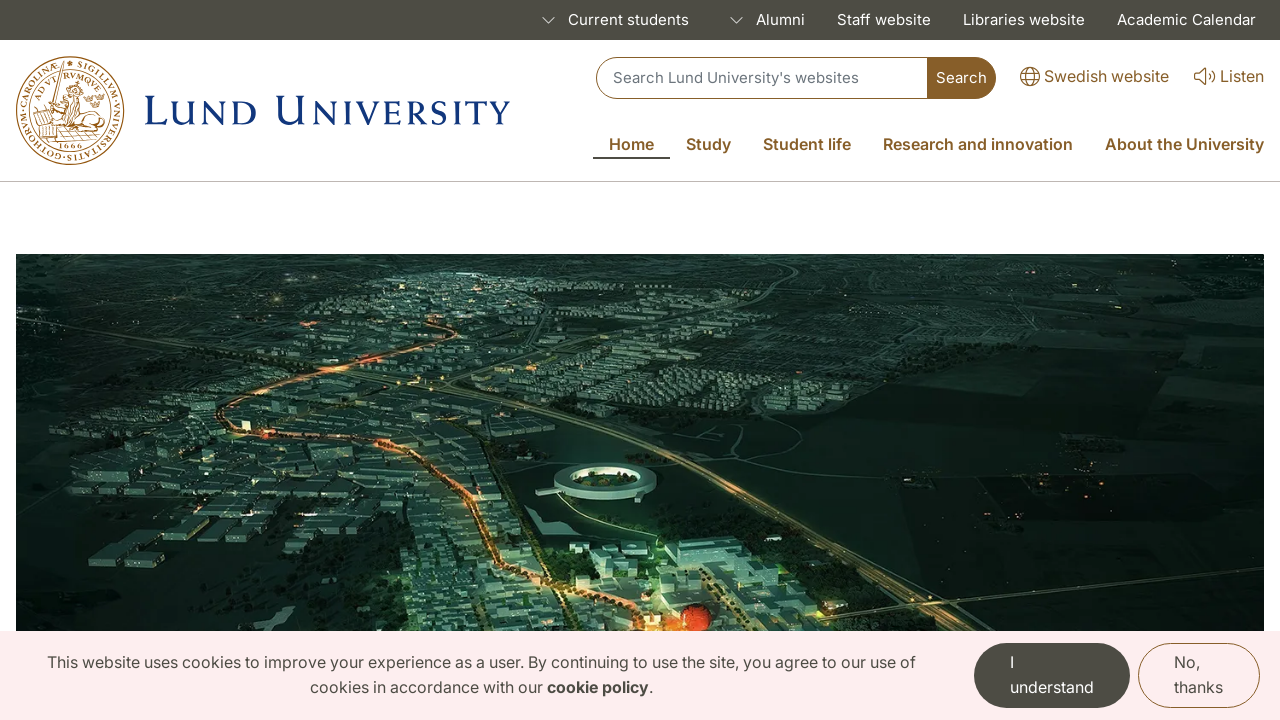

Retrieved initial window size
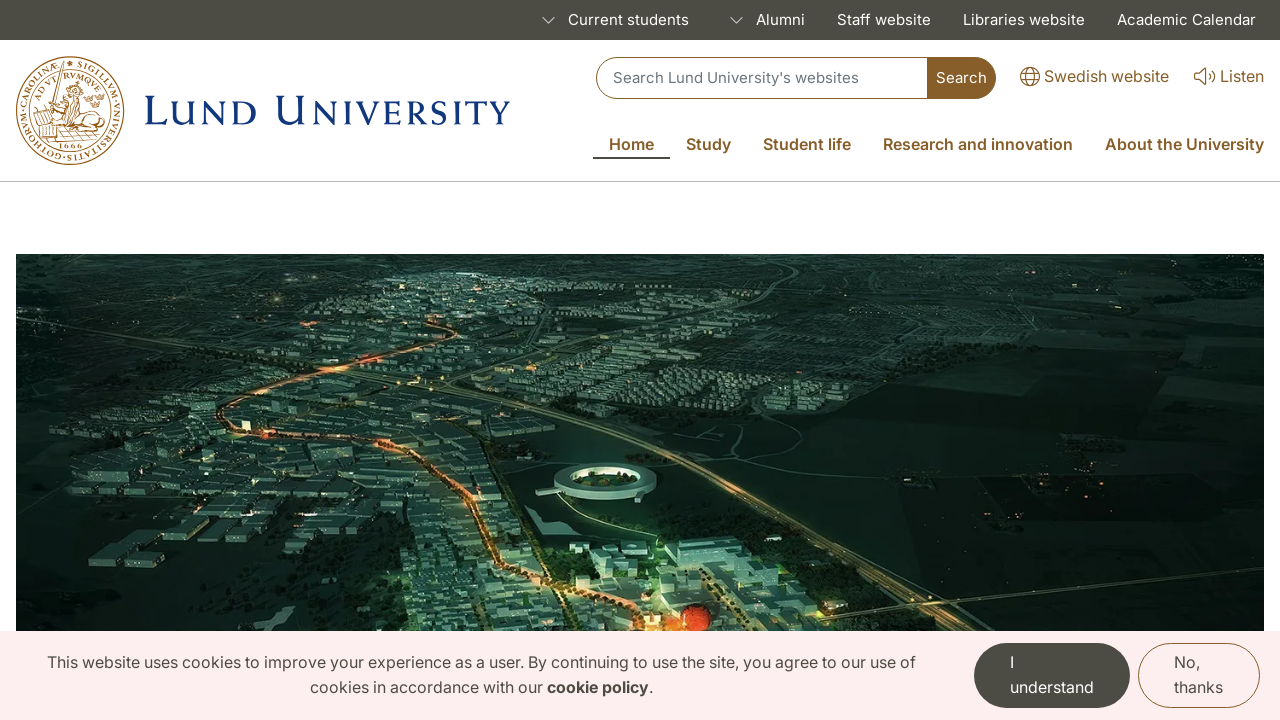

Set viewport size to 800x600
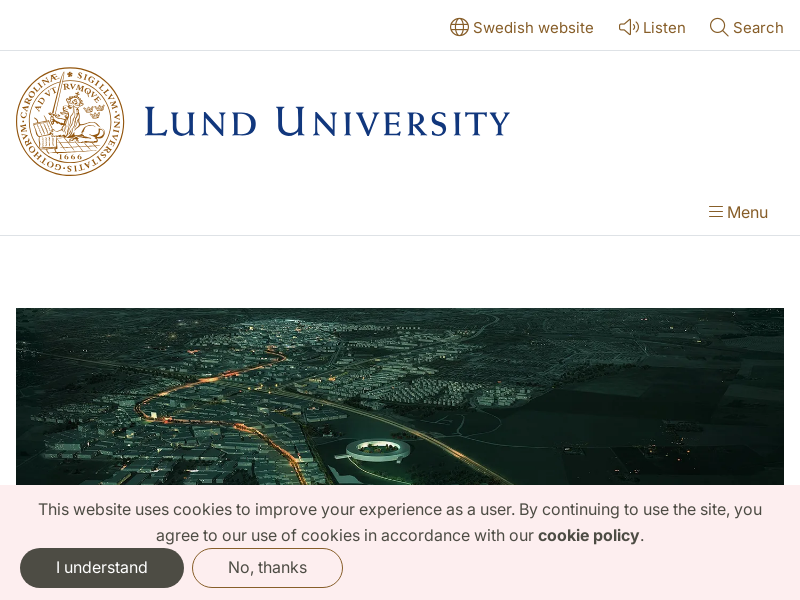

Retrieved new window size after resize
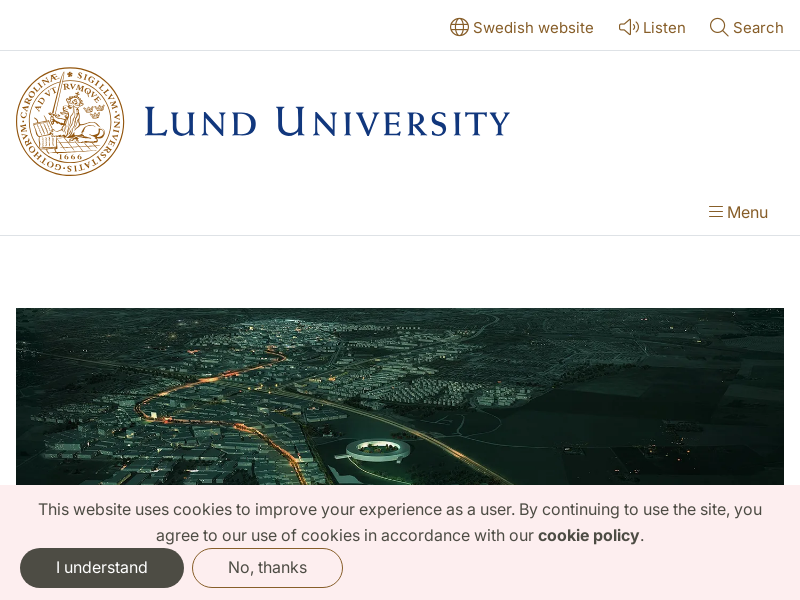

Verified window width is 800 pixels
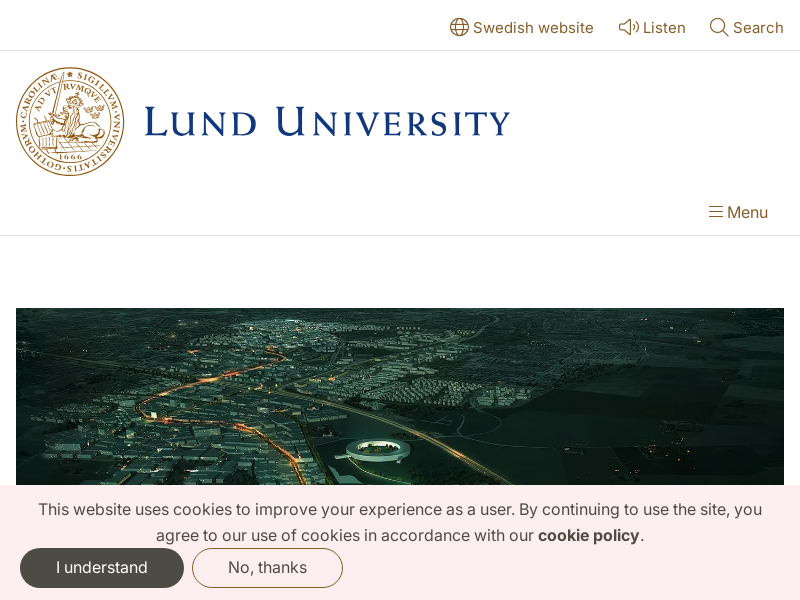

Verified window height is 600 pixels
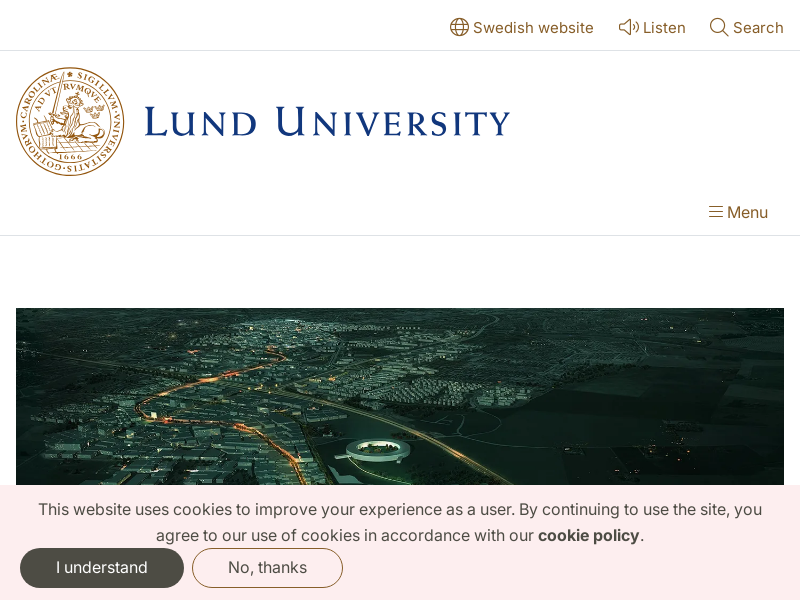

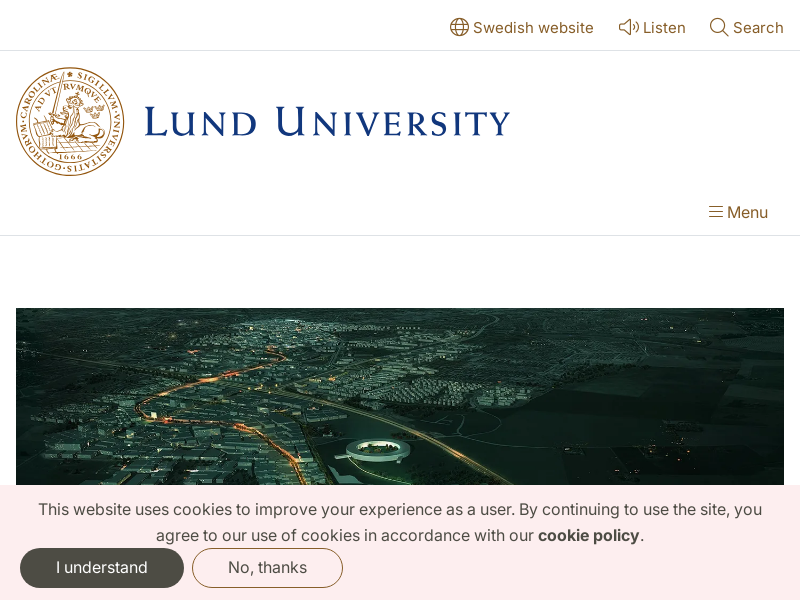